Tests the automation practice form by verifying form elements are present and in expected states (enabled, visible, editable), and interacts with the form fields.

Starting URL: https://demoqa.com/automation-practice-form

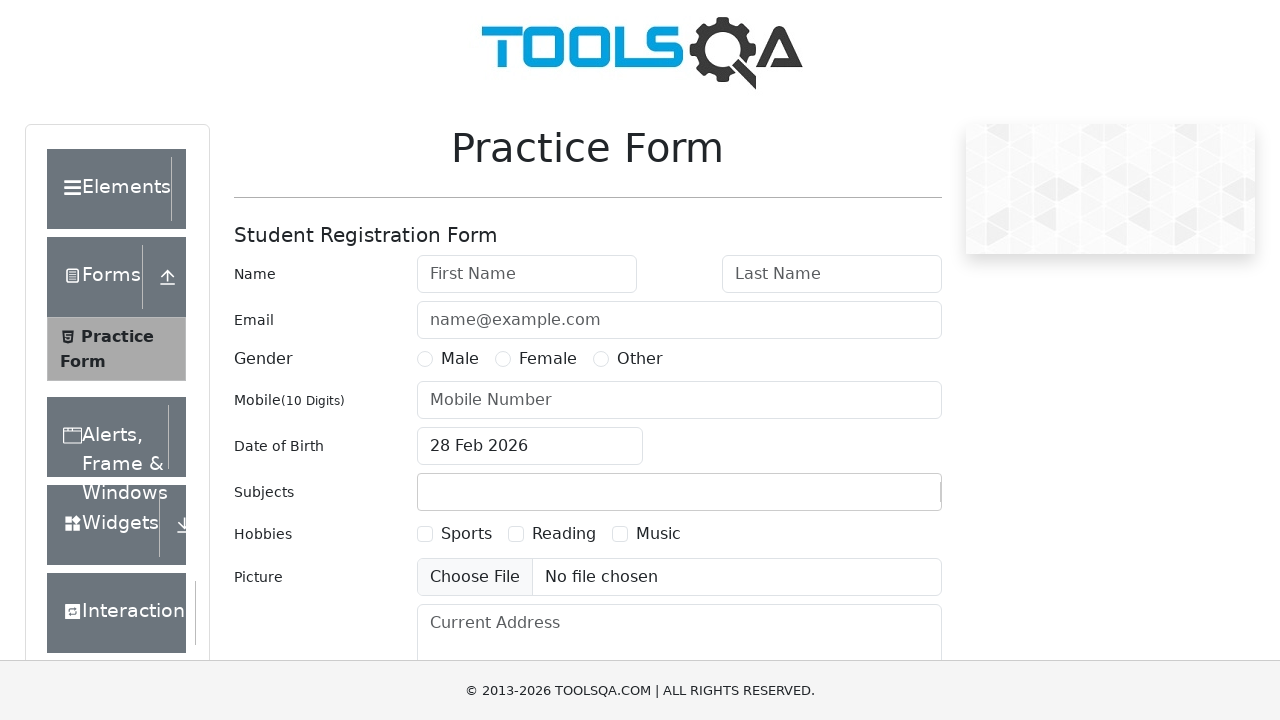

Waited for firstName field to be present
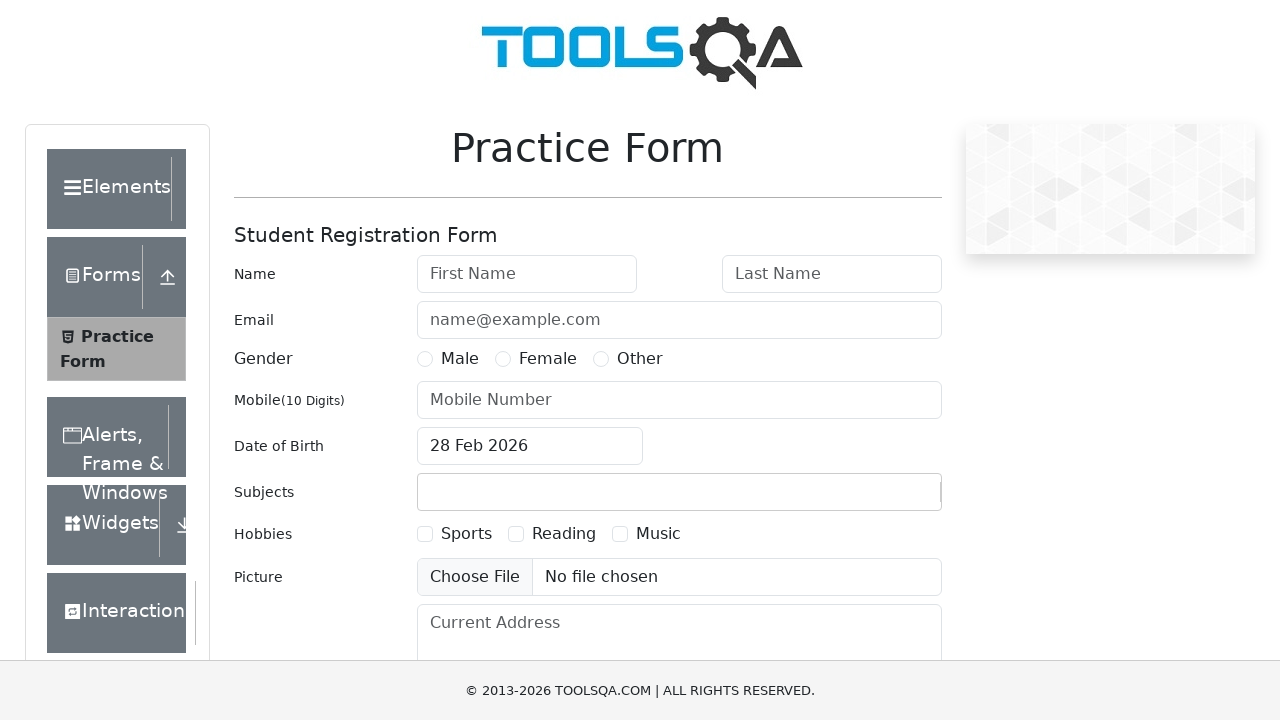

Located form elements: firstName, sports checkbox, and submit button
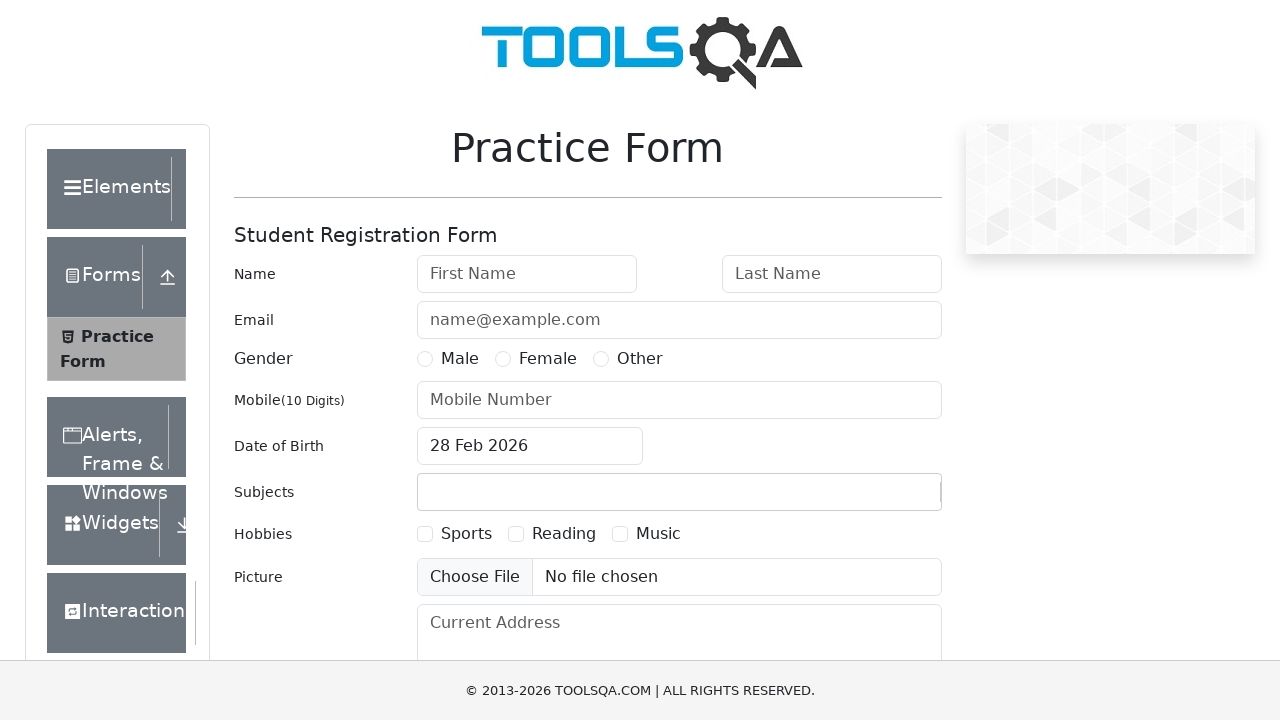

Verified firstName field is enabled
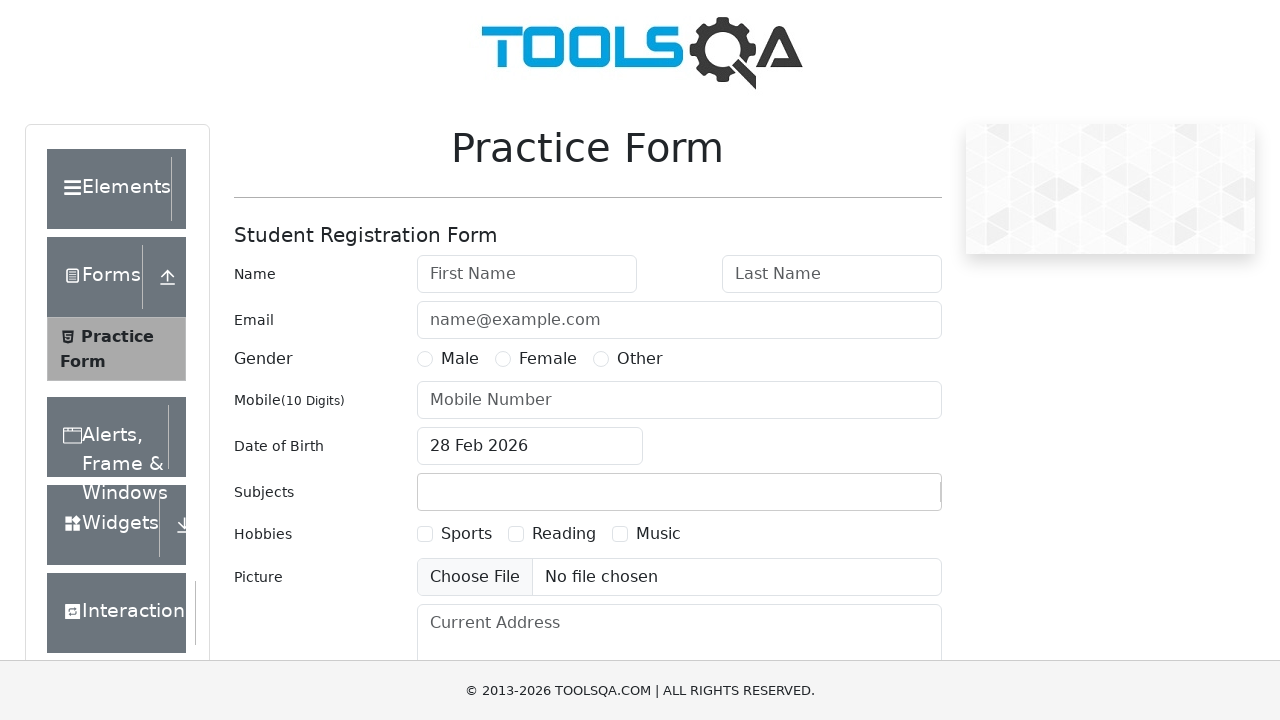

Verified firstName field is editable
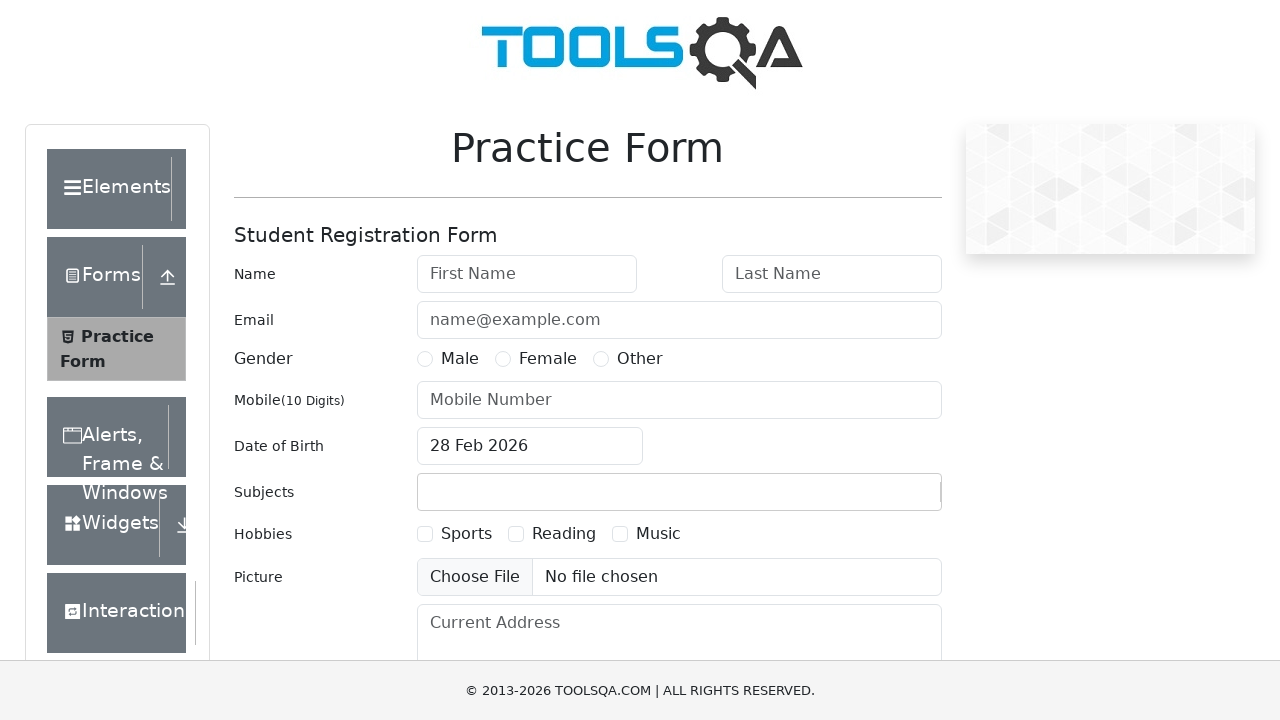

Verified sports checkbox is visible
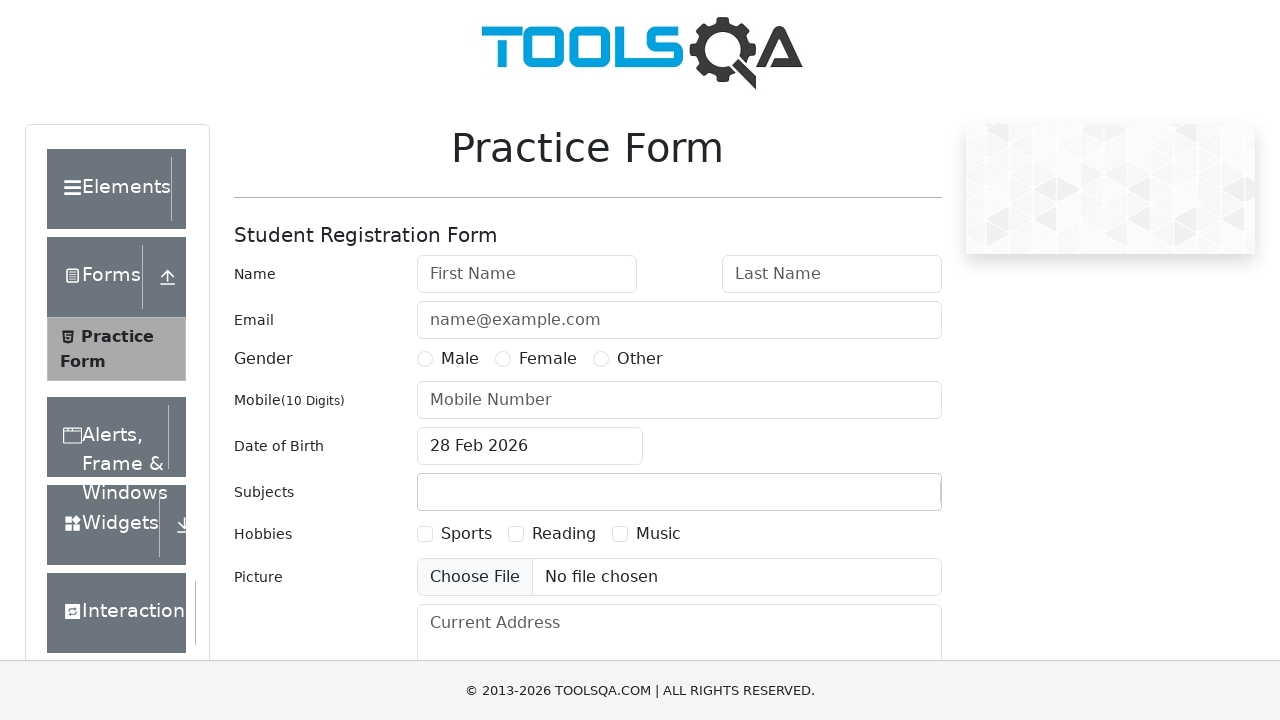

Filled firstName field with 'John' on #firstName
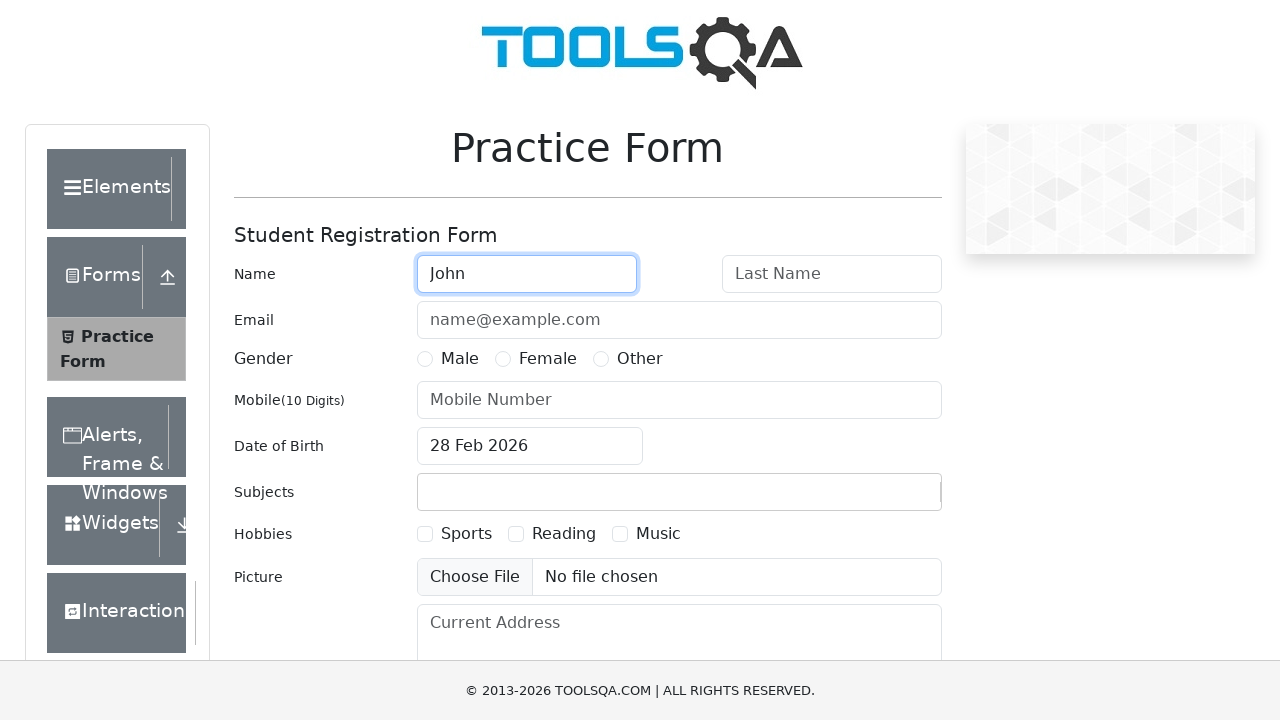

Filled lastName field with 'Doe' on #lastName
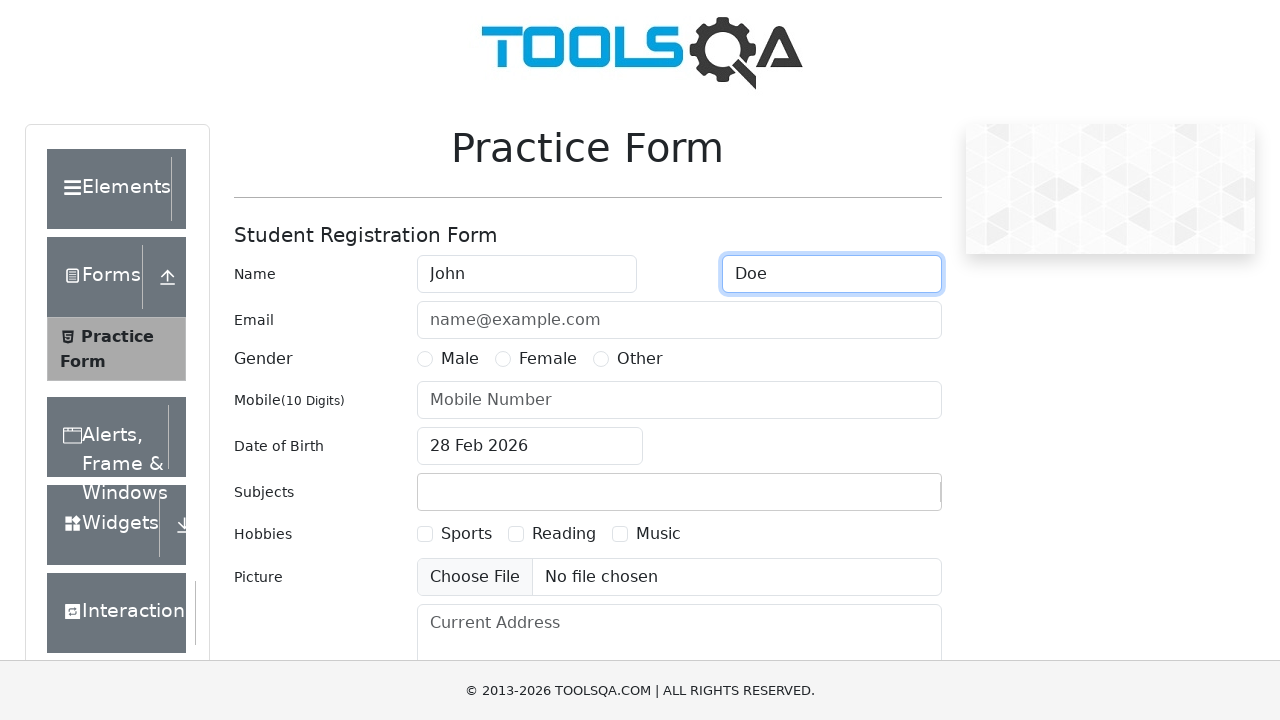

Clicked sports checkbox to check it at (466, 534) on label[for='hobbies-checkbox-1']
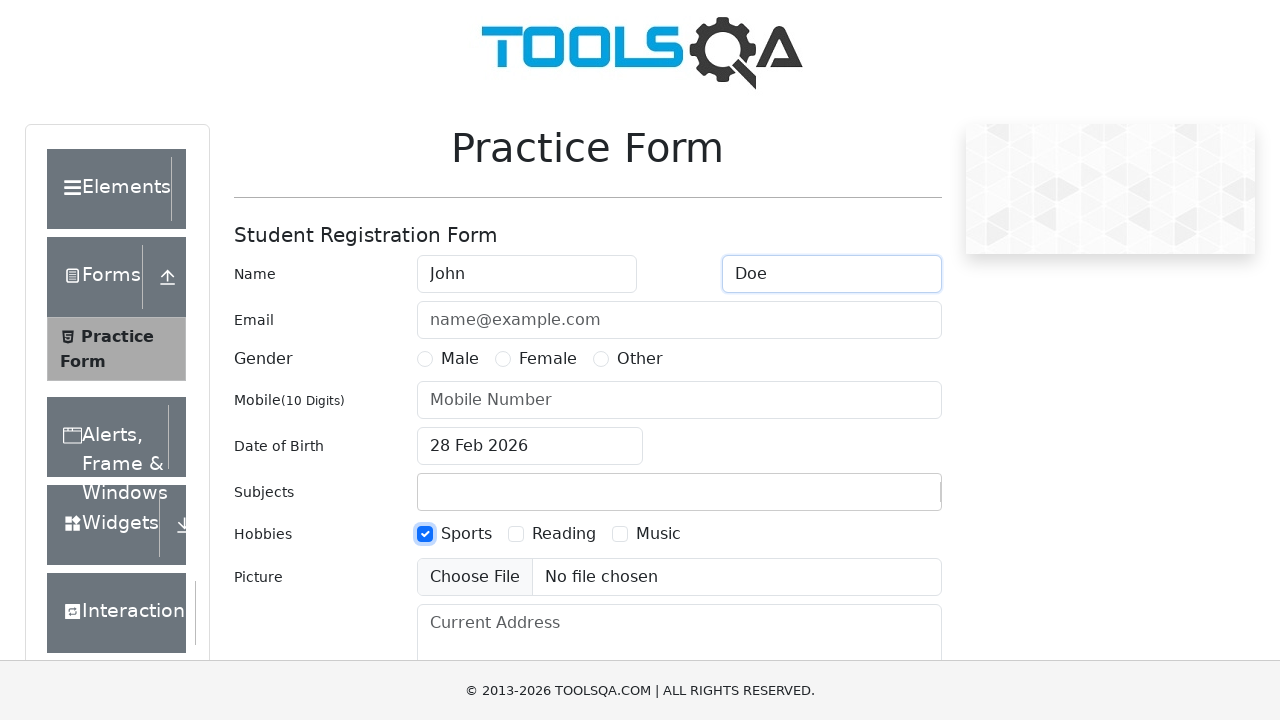

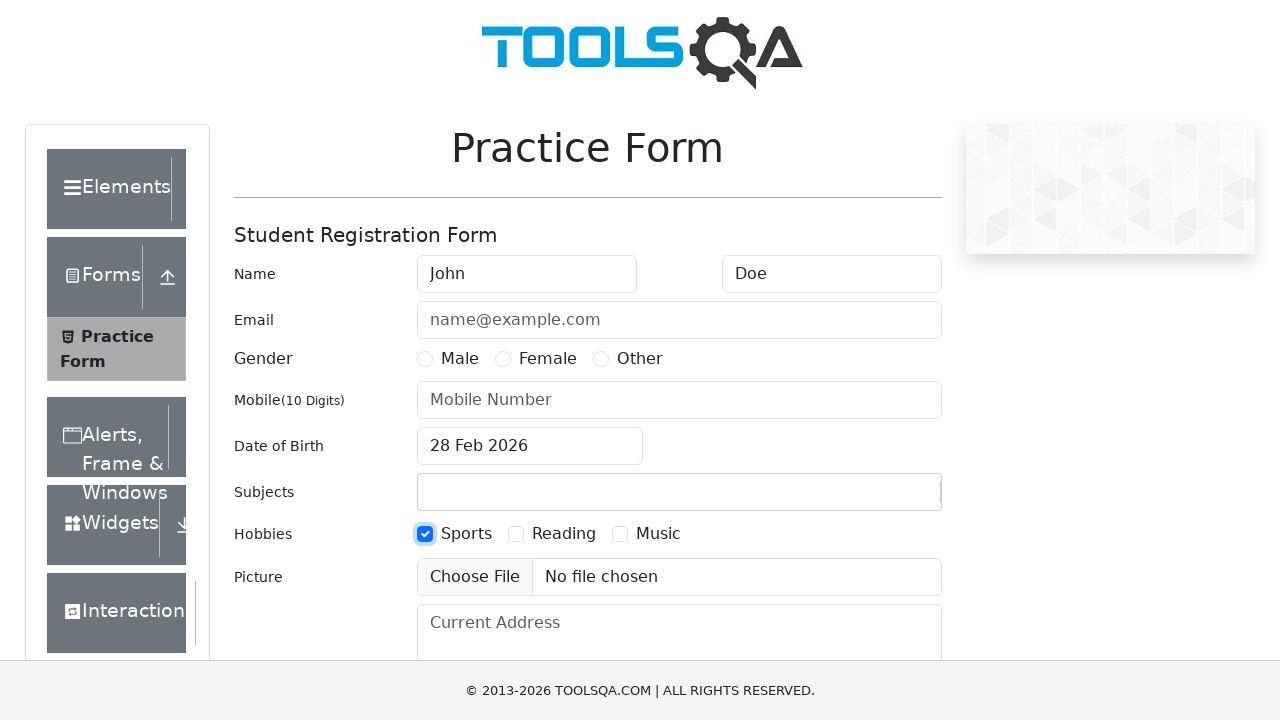